Opens the OrangeHRM demo website and verifies the page loads successfully

Starting URL: https://opensource-demo.orangehrmlive.com

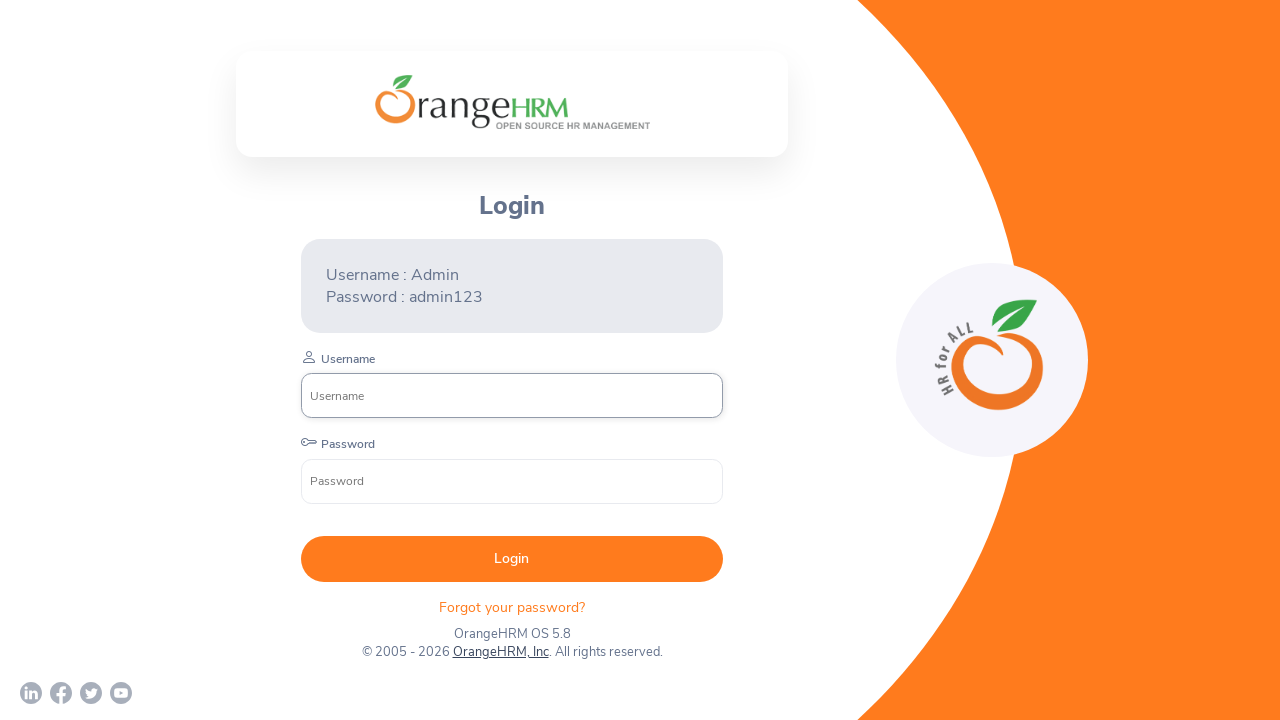

Waited for page to reach domcontentloaded state
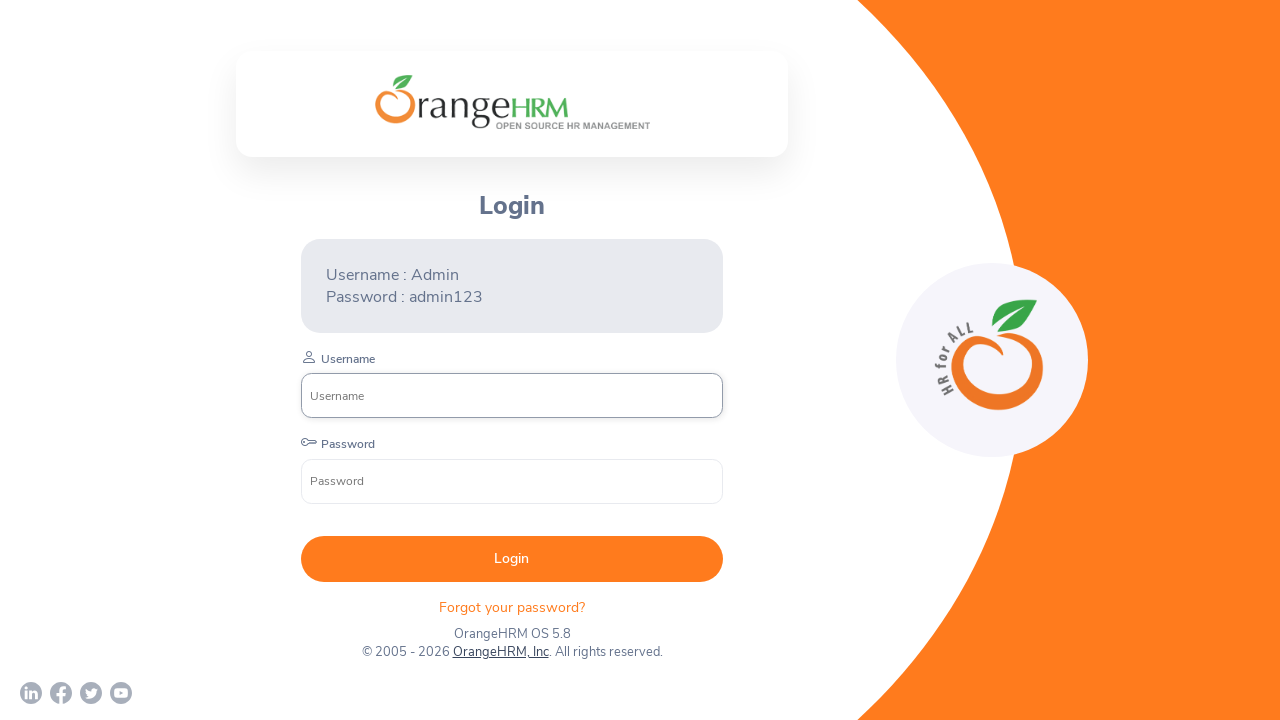

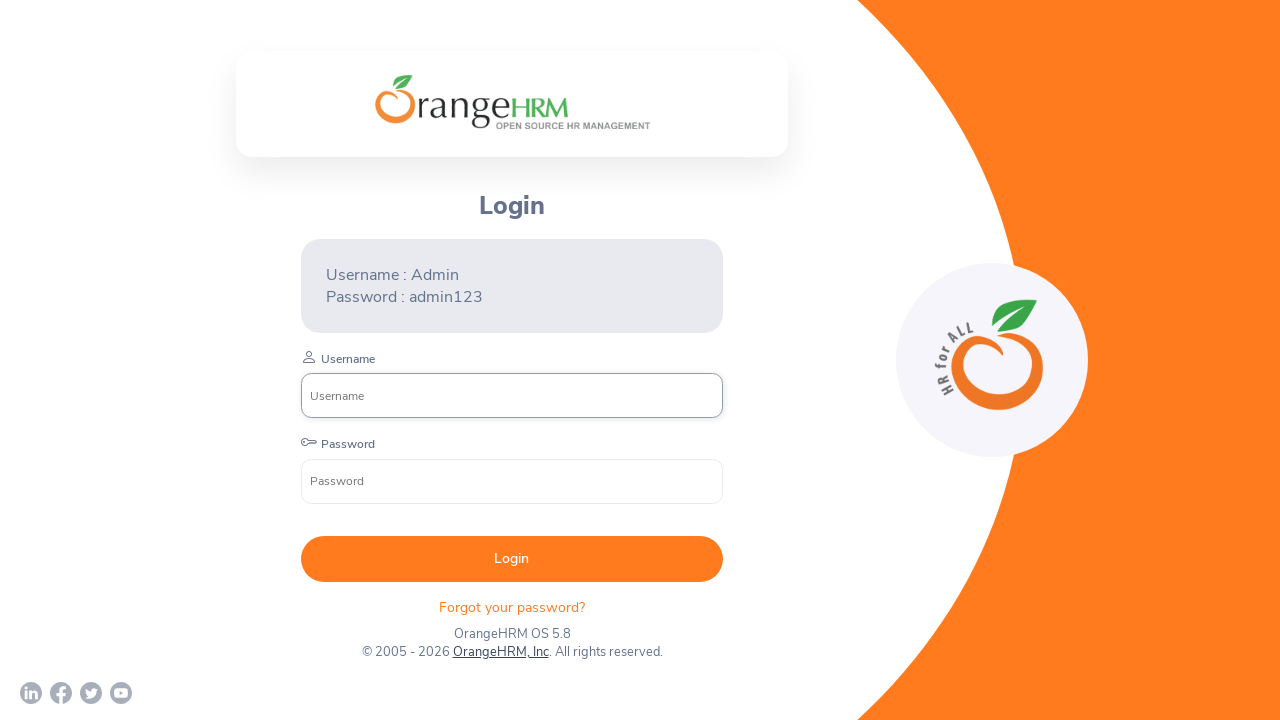